Tests window switching functionality by clicking a "Click Here" link that opens a new window, then verifies the new window's title is "New Window"

Starting URL: https://the-internet.herokuapp.com/windows

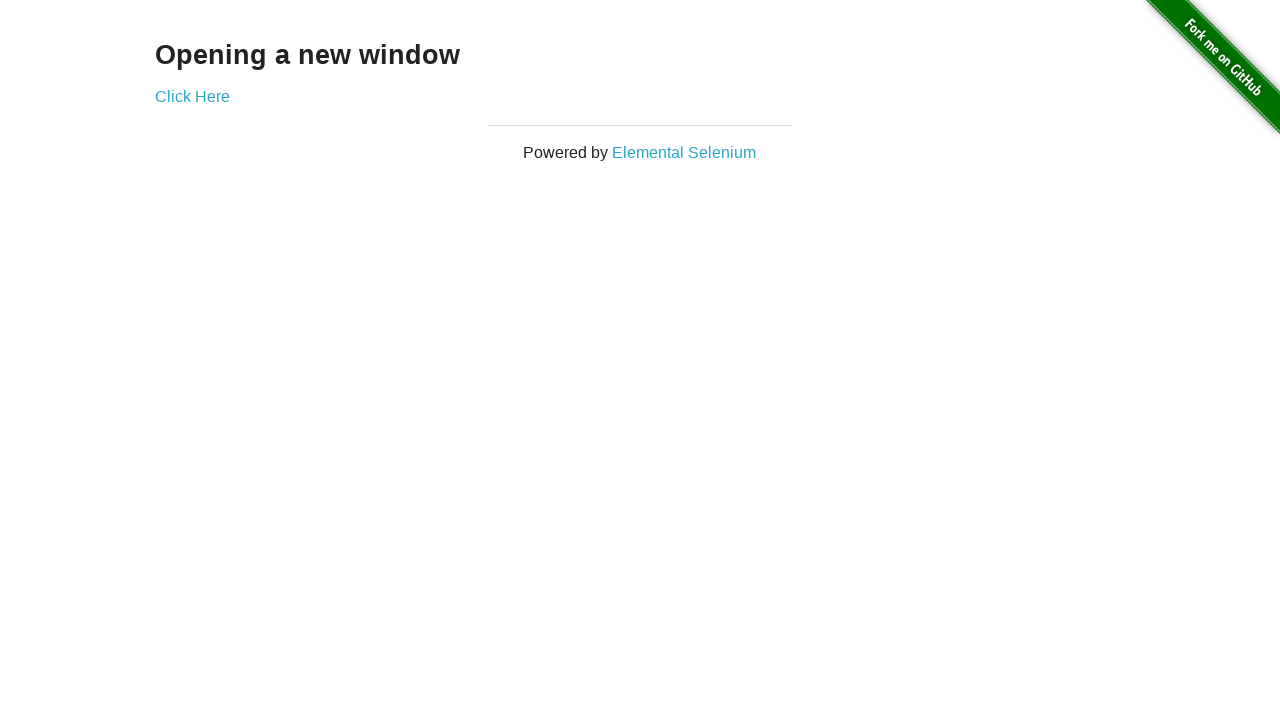

Clicked 'Click Here' link at (192, 96) on a:text('Click Here')
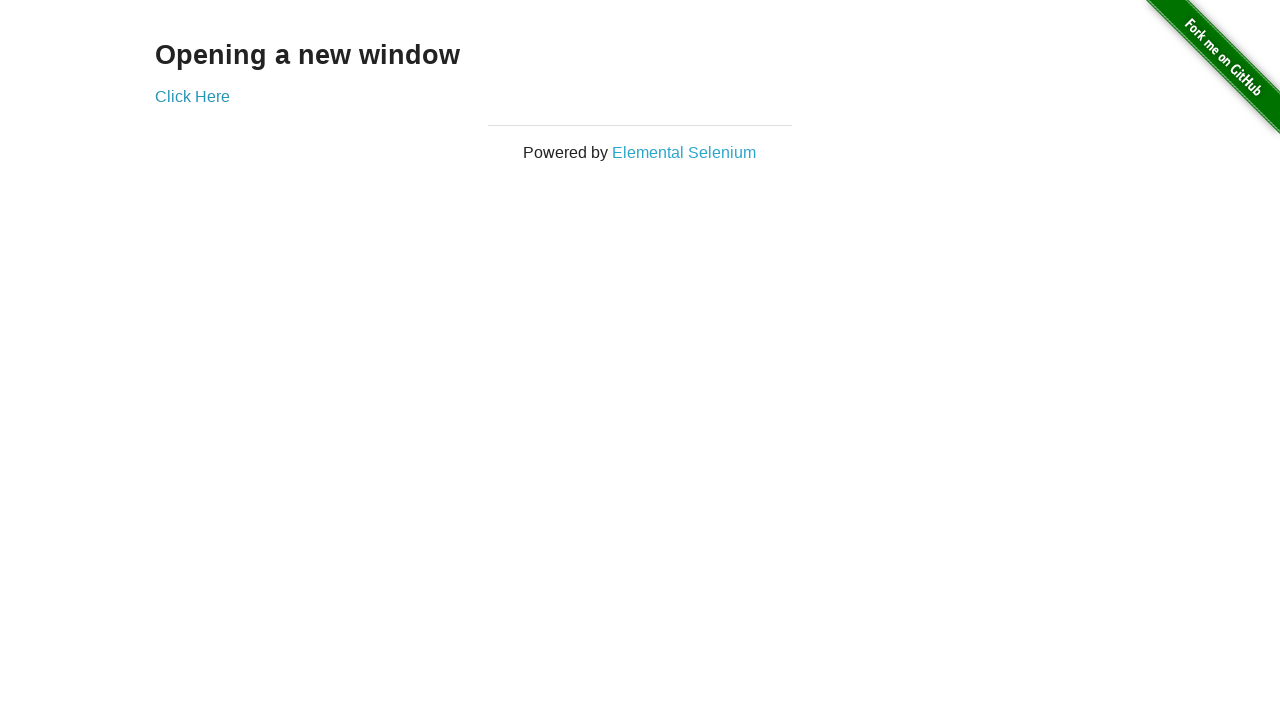

Clicked 'Click Here' link to open new window at (192, 96) on a:text('Click Here')
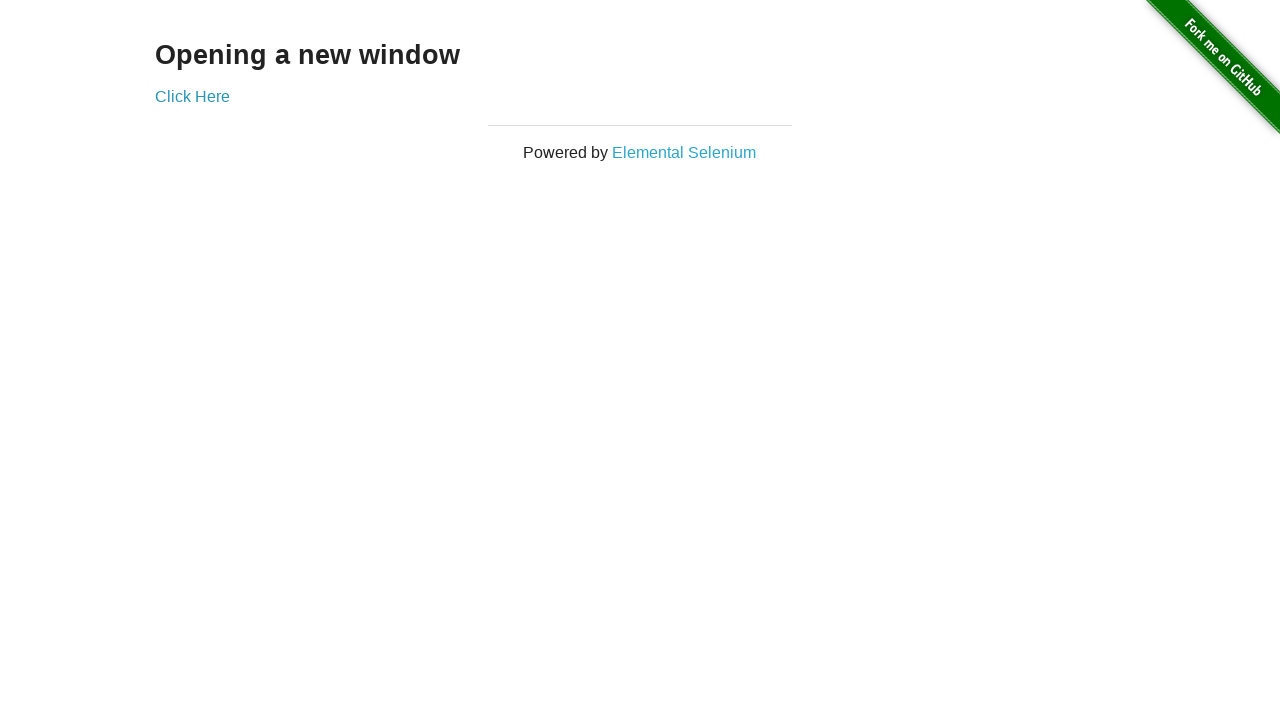

New window opened and switched to it
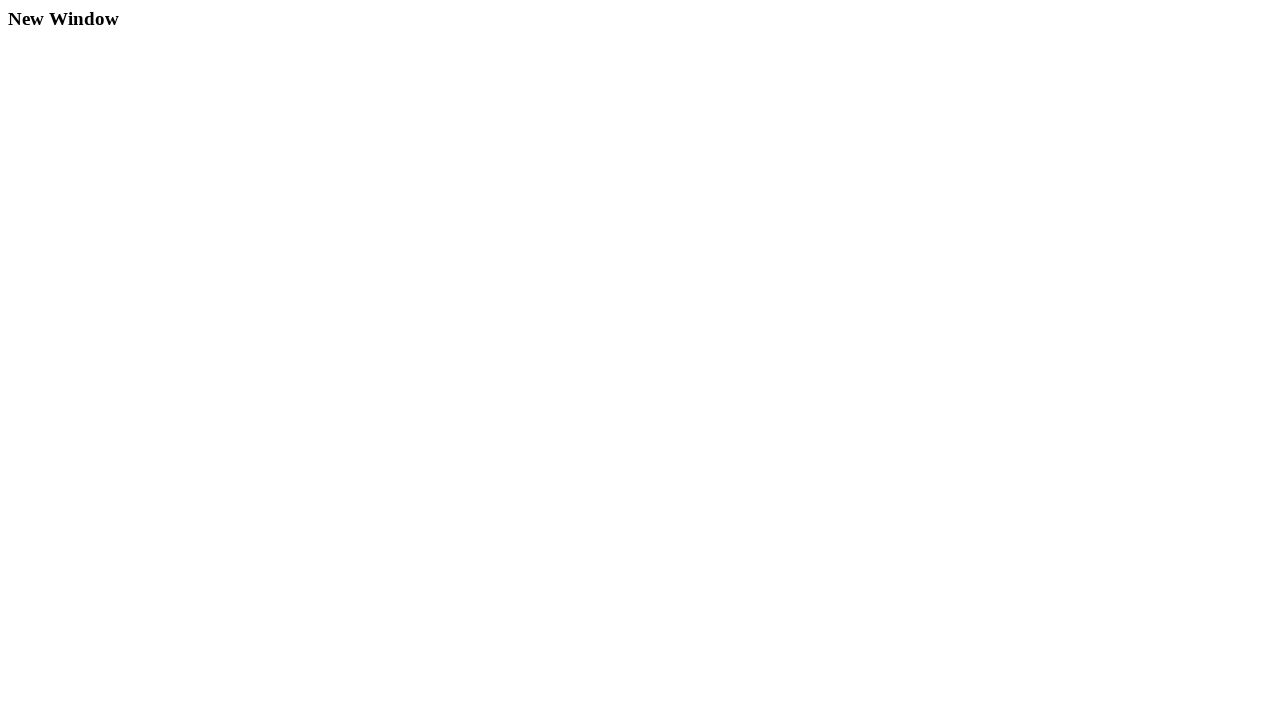

New page loaded completely
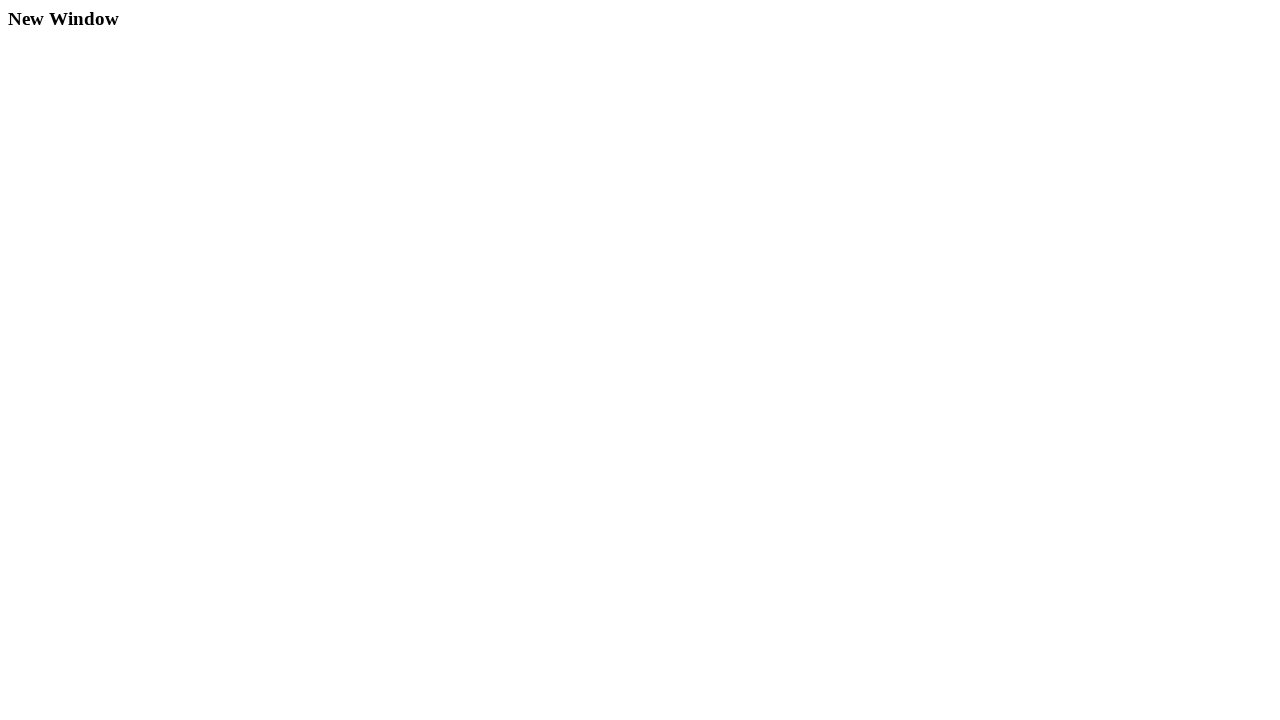

Verified new window title is 'New Window'
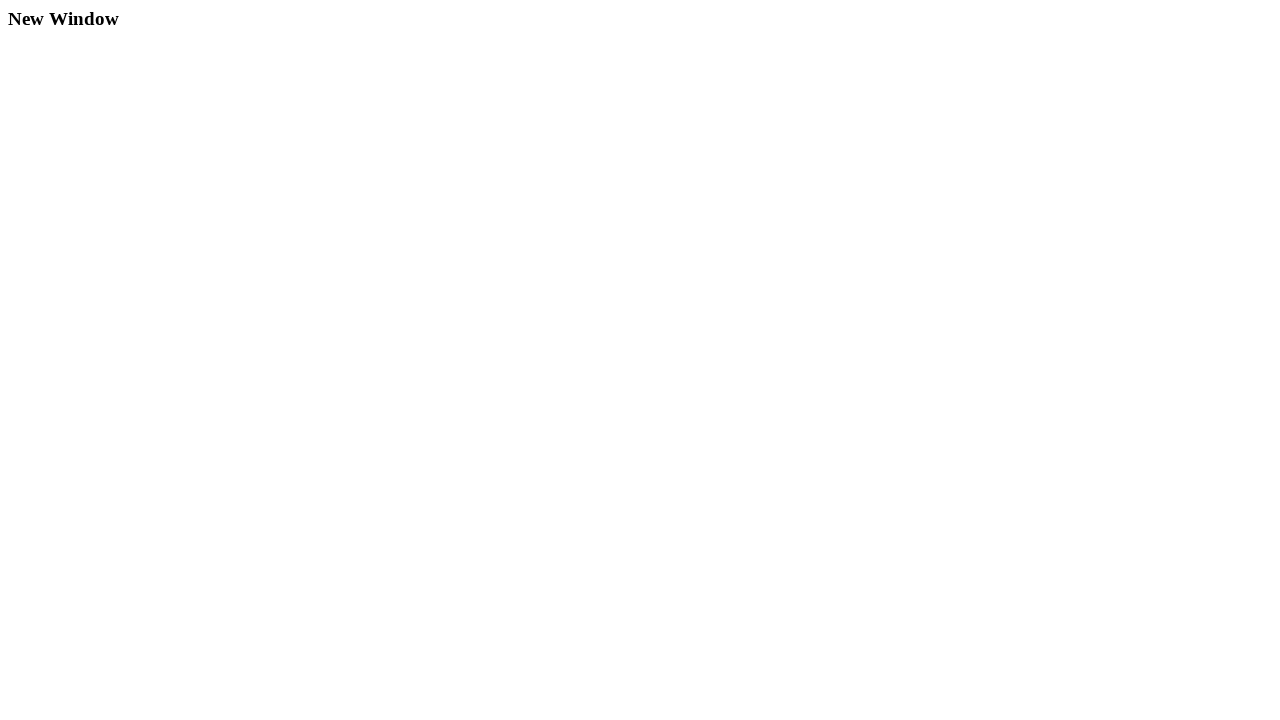

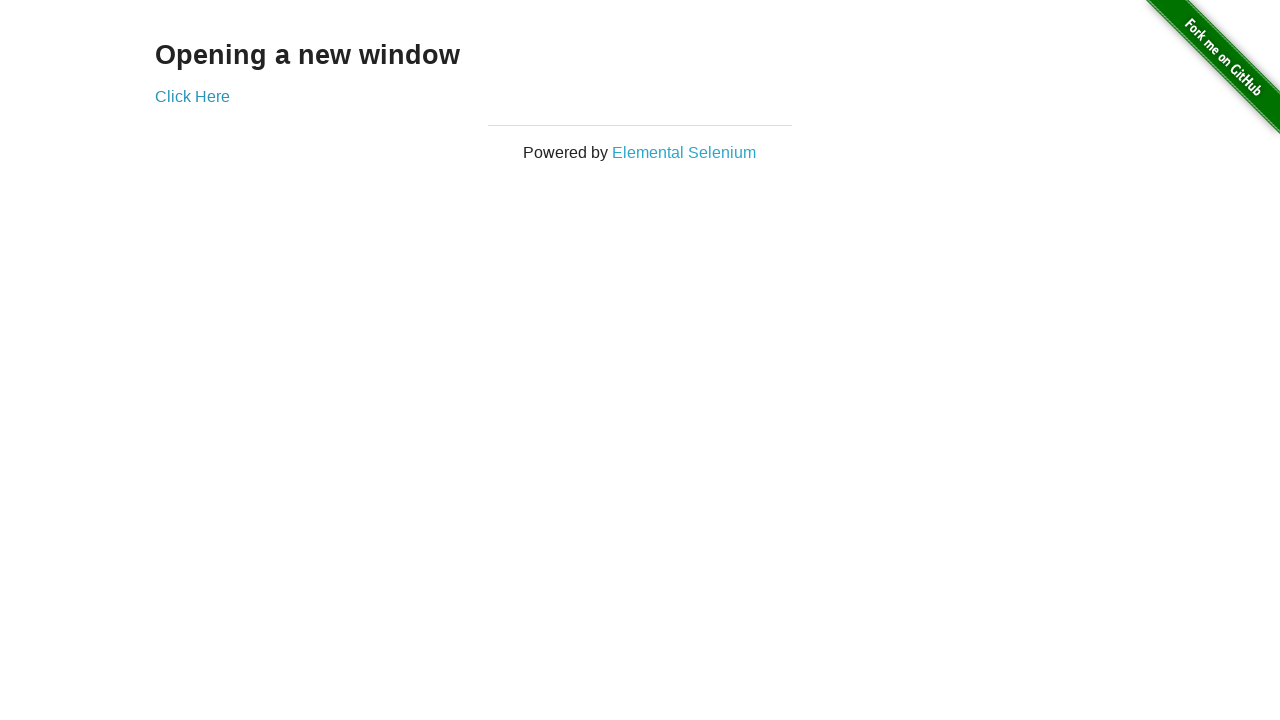